Tests radio button interactions on W3Schools by selecting various radio button options within an iframe, including checking HTML option, selecting age ranges, and submitting the form.

Starting URL: https://www.w3schools.com/tags/tryit.asp?filename=tryhtml5_input_type_radio

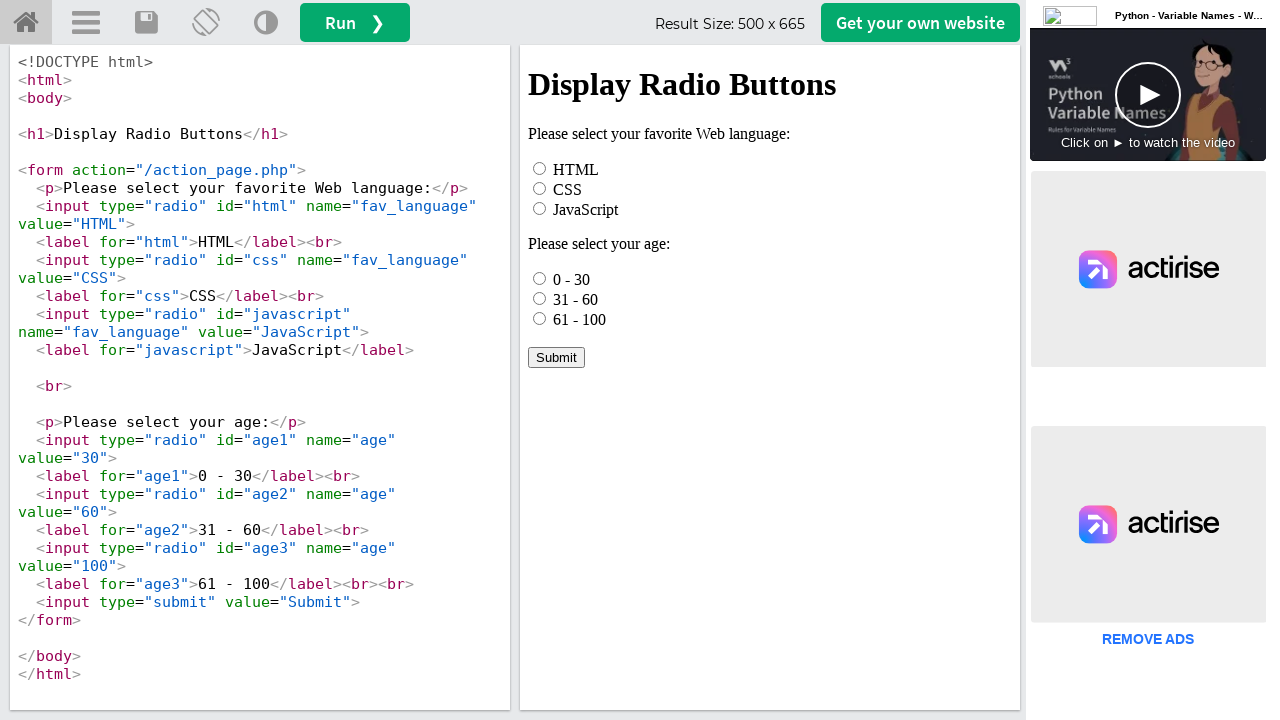

Clicked HTML radio button option at (540, 168) on iframe[name="iframeResult"] >> internal:control=enter-frame >> #html
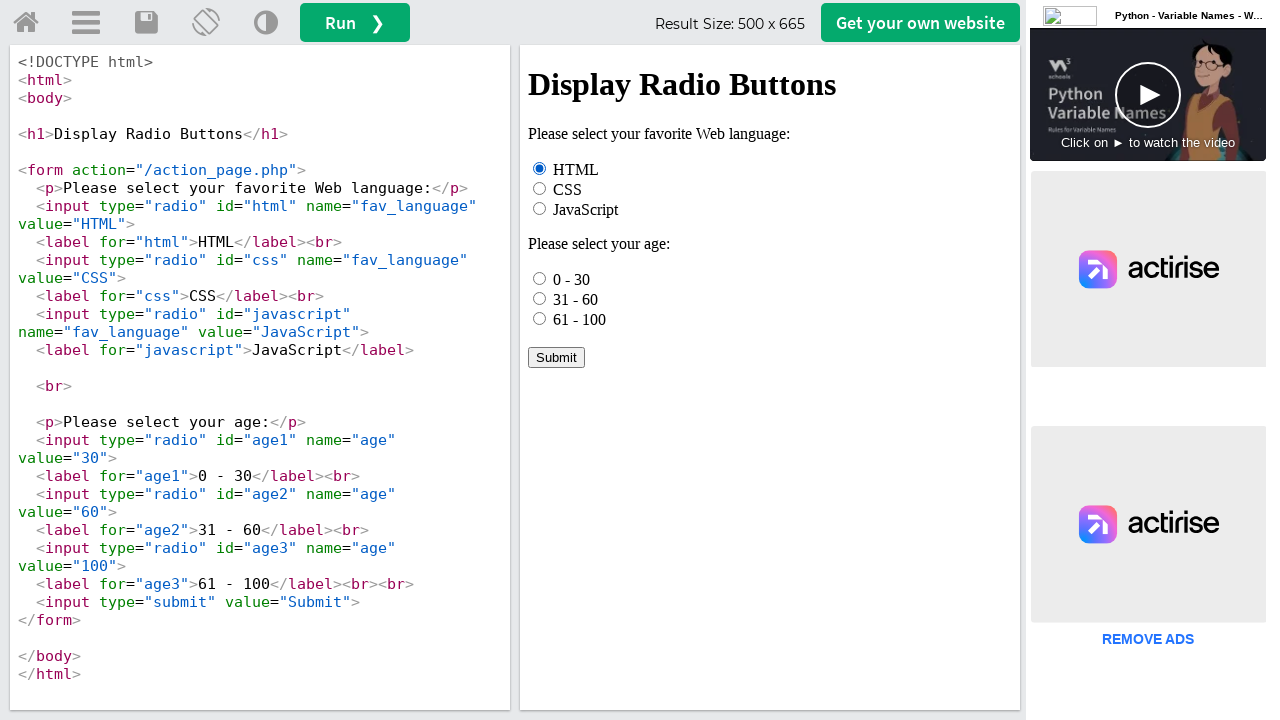

Checked first age option (0 - 30) at (540, 278) on iframe[name="iframeResult"] >> internal:control=enter-frame >> input[name="age"]
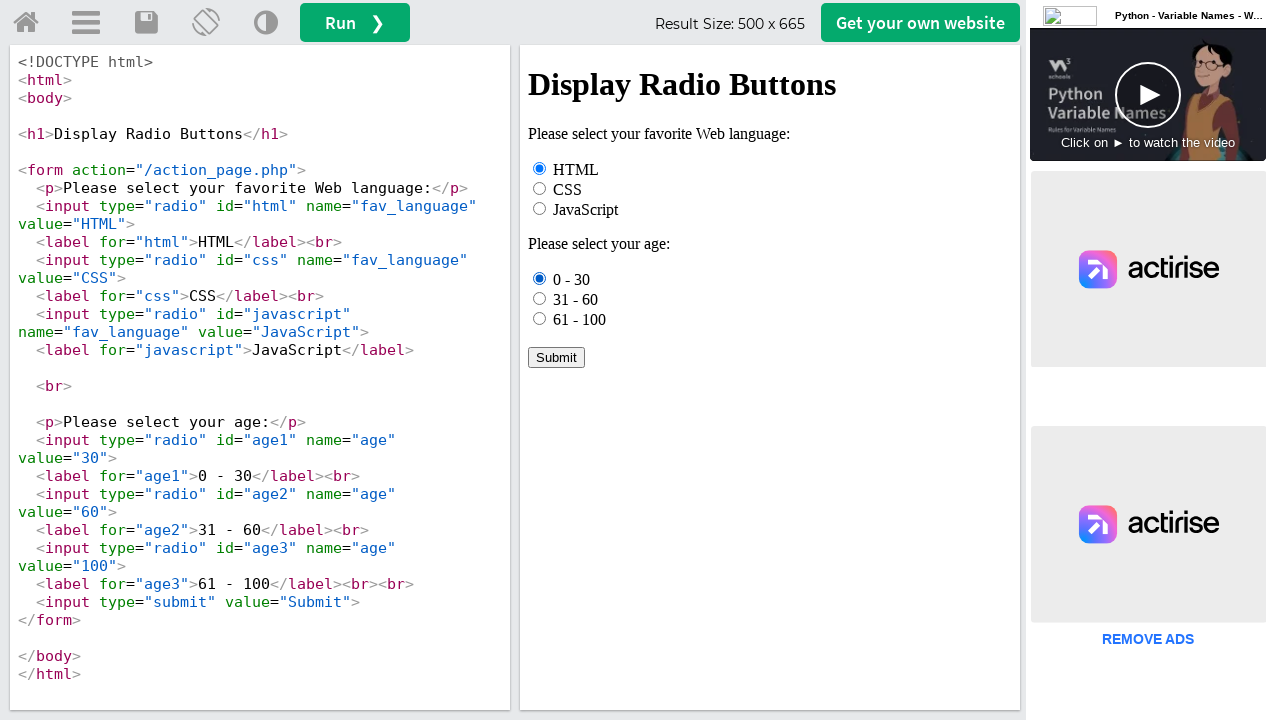

Clicked third age option (61 - 100) at (540, 318) on iframe[name="iframeResult"] >> internal:control=enter-frame >> input[name="age"]
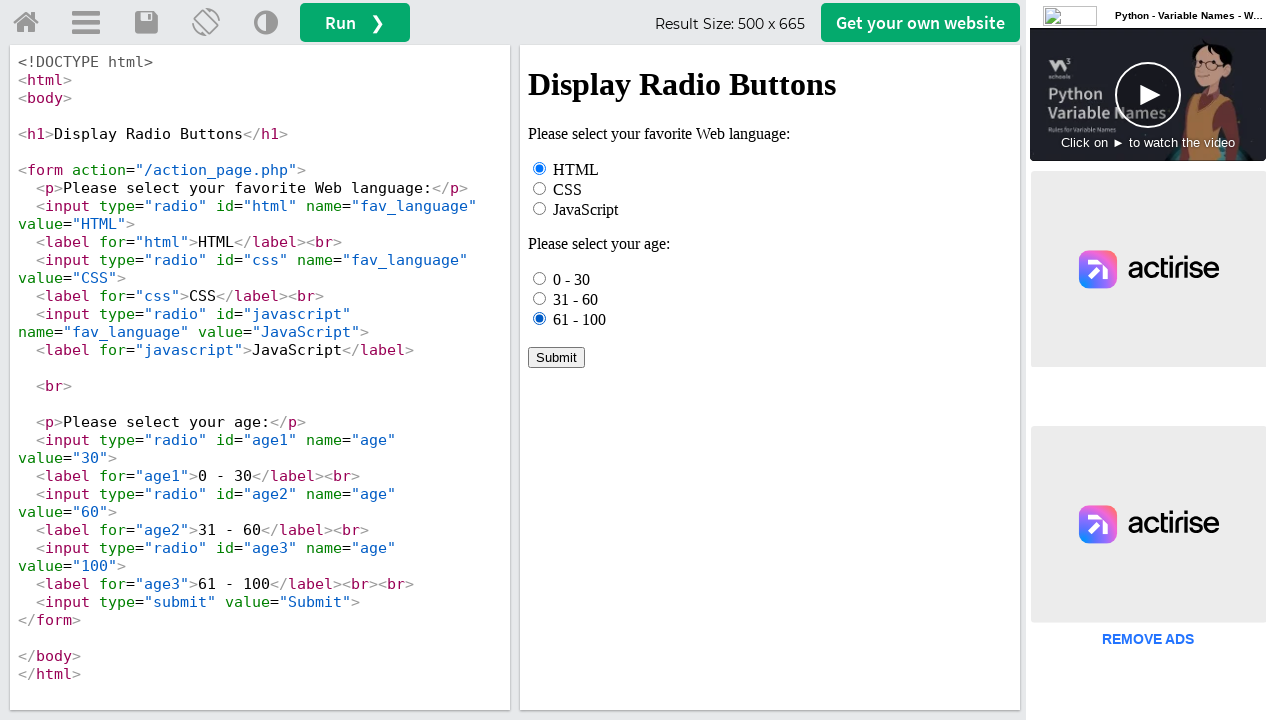

Selected 31 - 60 age range by text at (576, 299) on iframe[name="iframeResult"] >> internal:control=enter-frame >> text=31 - 60
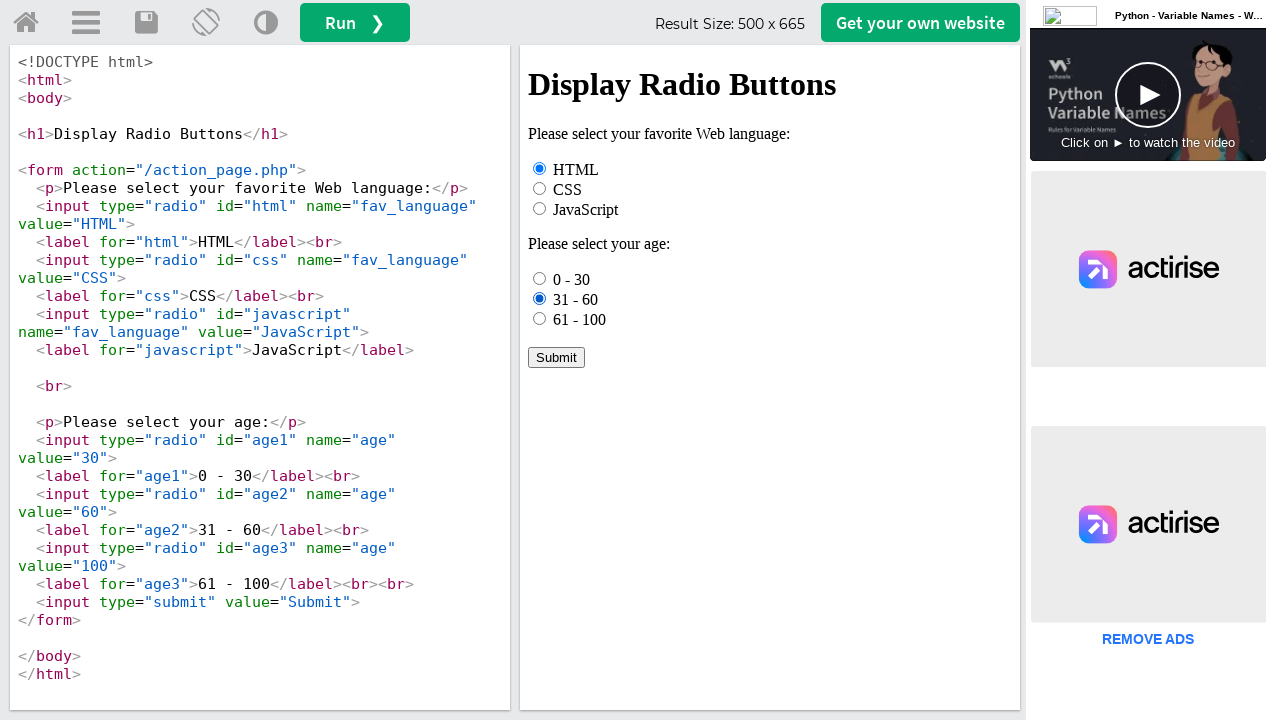

Clicked Submit button to submit the form at (556, 357) on iframe[name="iframeResult"] >> internal:control=enter-frame >> text=Submit
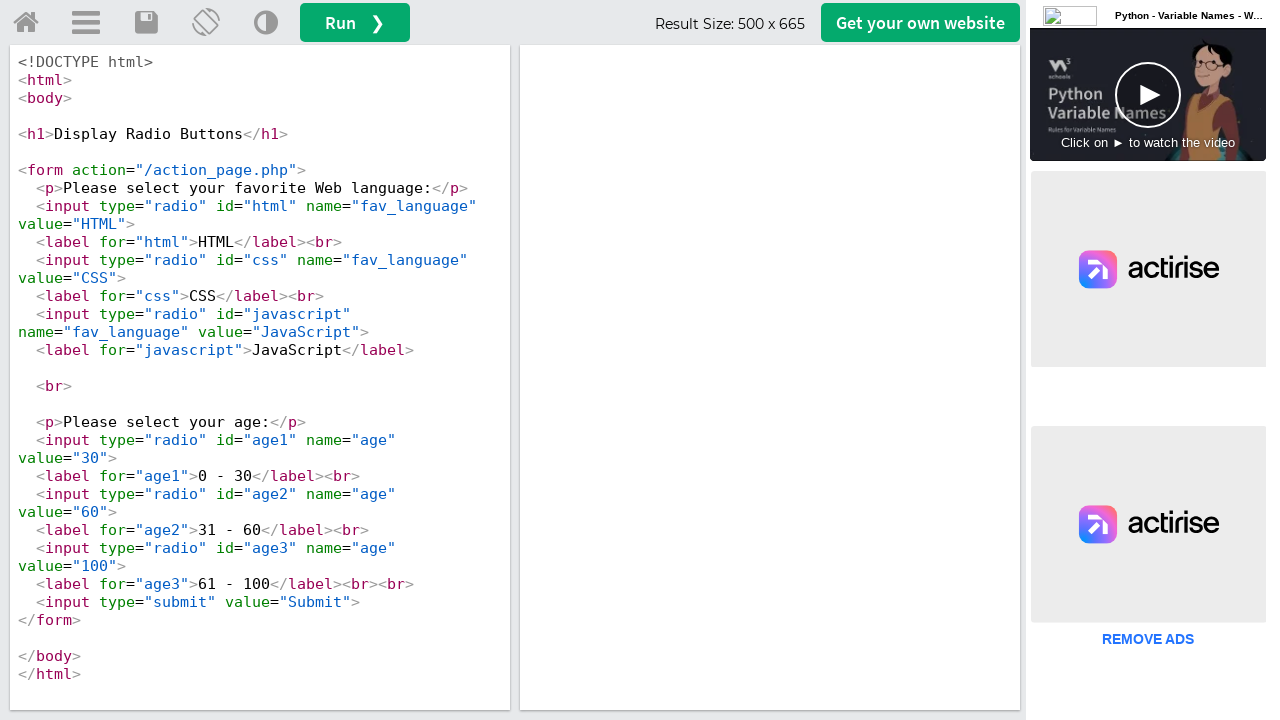

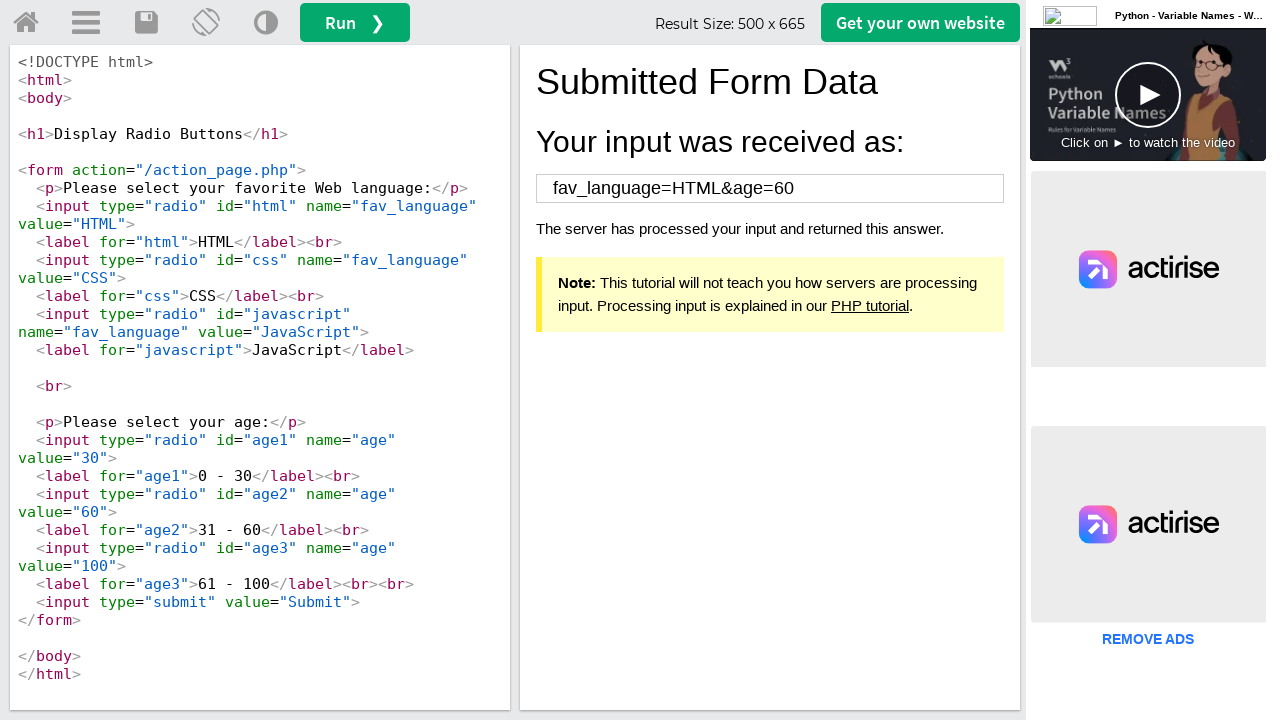